Tests that the browser back button works correctly with filter navigation

Starting URL: https://demo.playwright.dev/todomvc

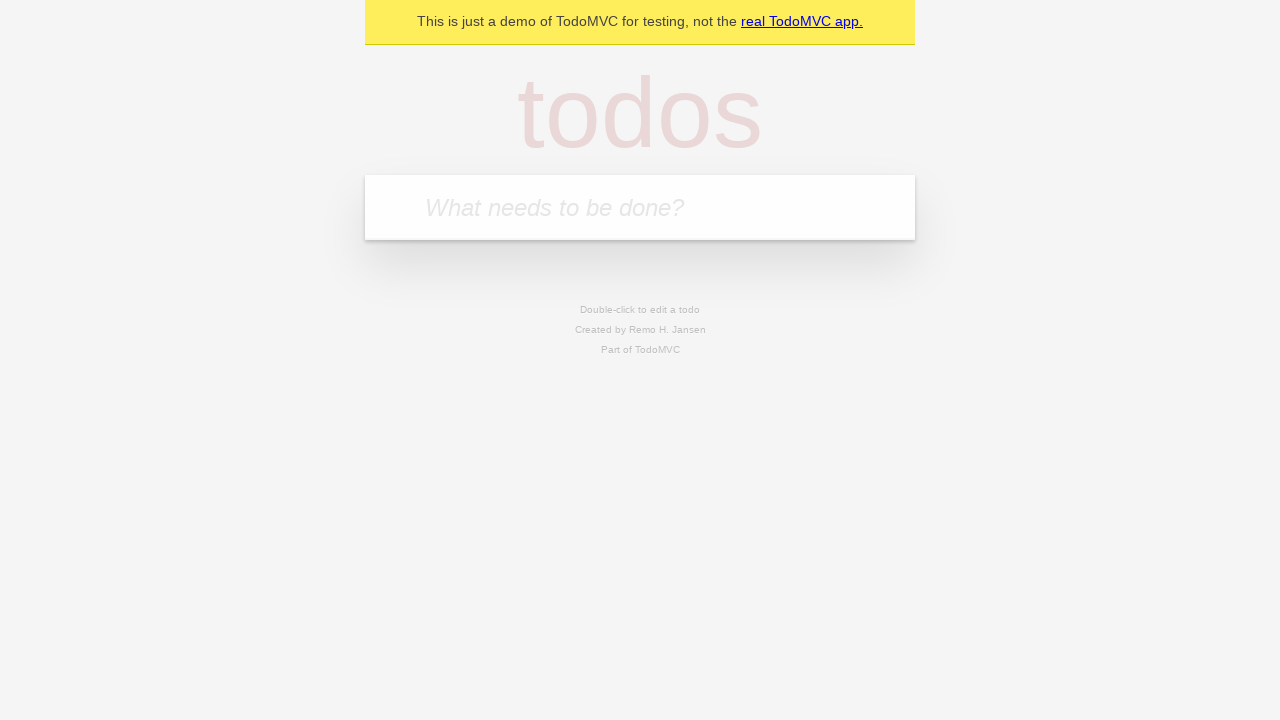

Filled todo input with 'watch deck the halls' on internal:attr=[placeholder="What needs to be done?"i]
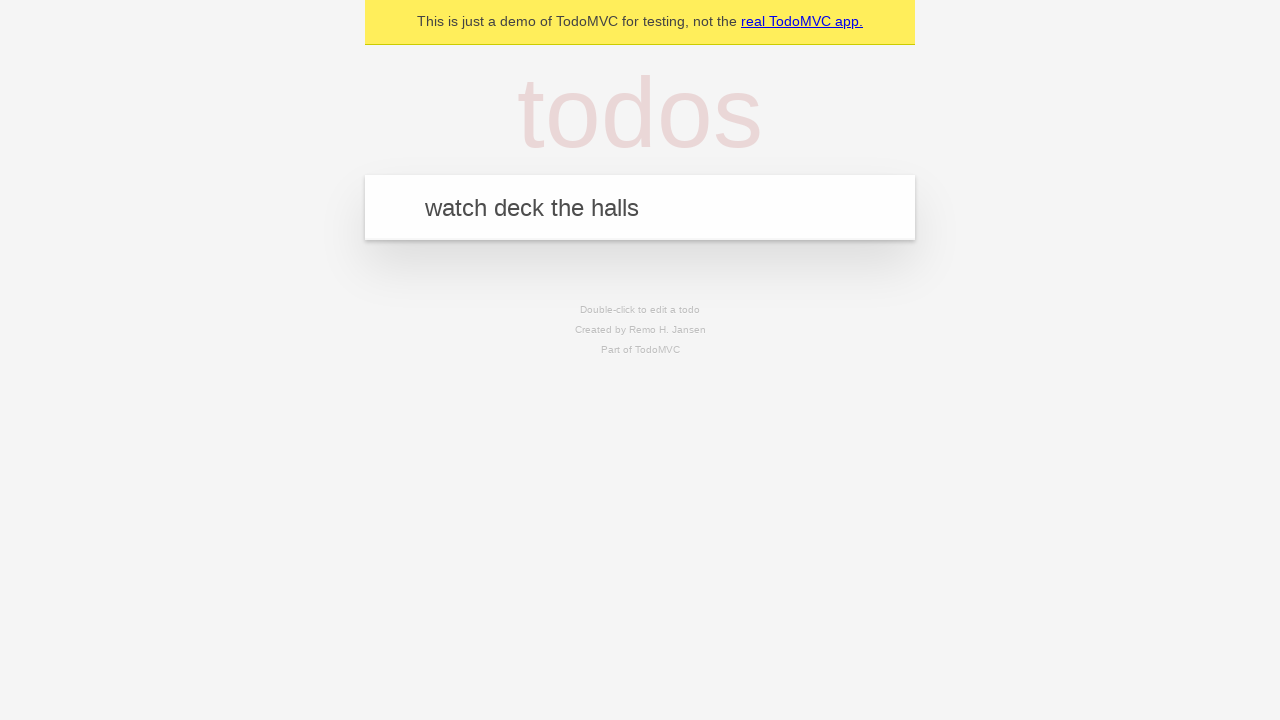

Pressed Enter to create todo 'watch deck the halls' on internal:attr=[placeholder="What needs to be done?"i]
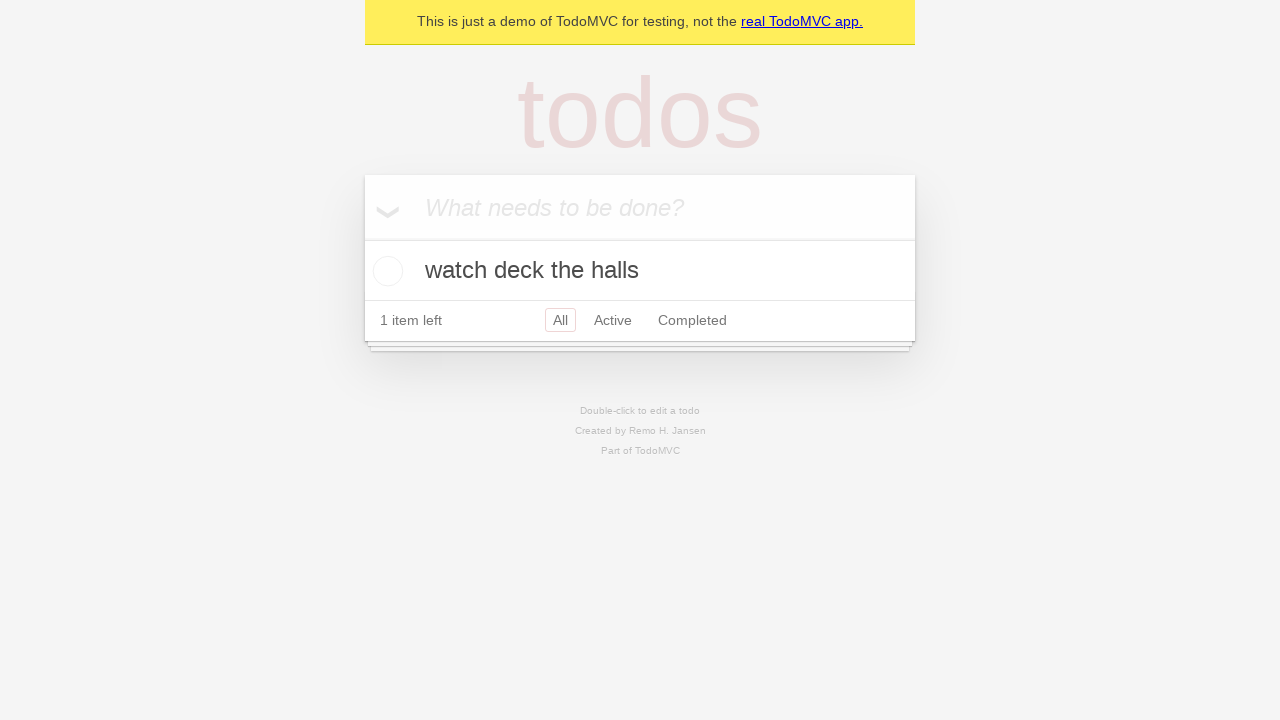

Filled todo input with 'feed the cat' on internal:attr=[placeholder="What needs to be done?"i]
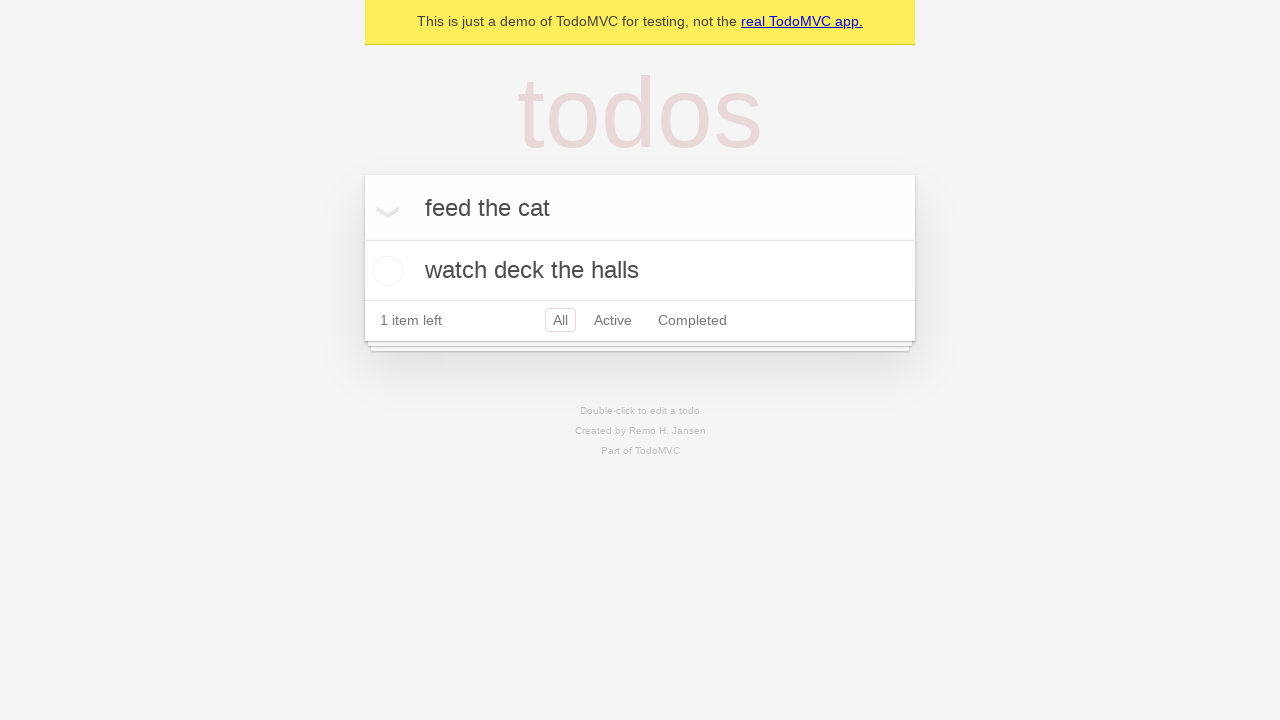

Pressed Enter to create todo 'feed the cat' on internal:attr=[placeholder="What needs to be done?"i]
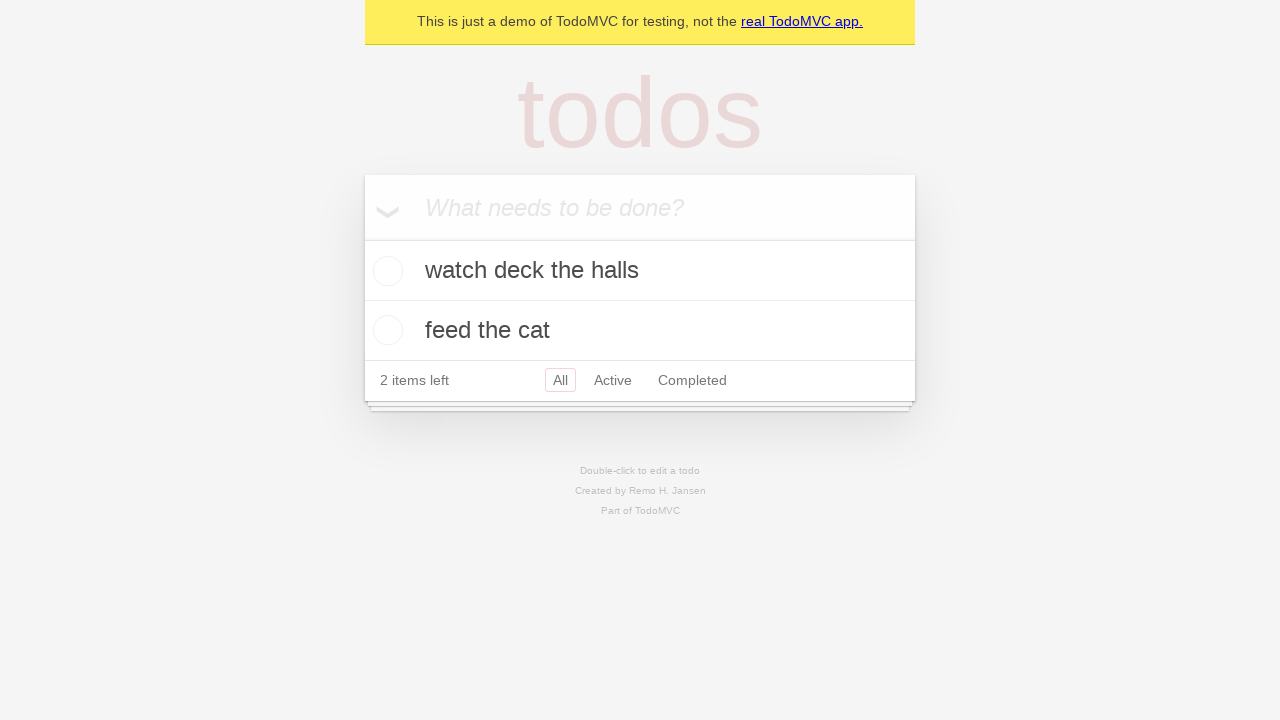

Filled todo input with 'book a doctors appointment' on internal:attr=[placeholder="What needs to be done?"i]
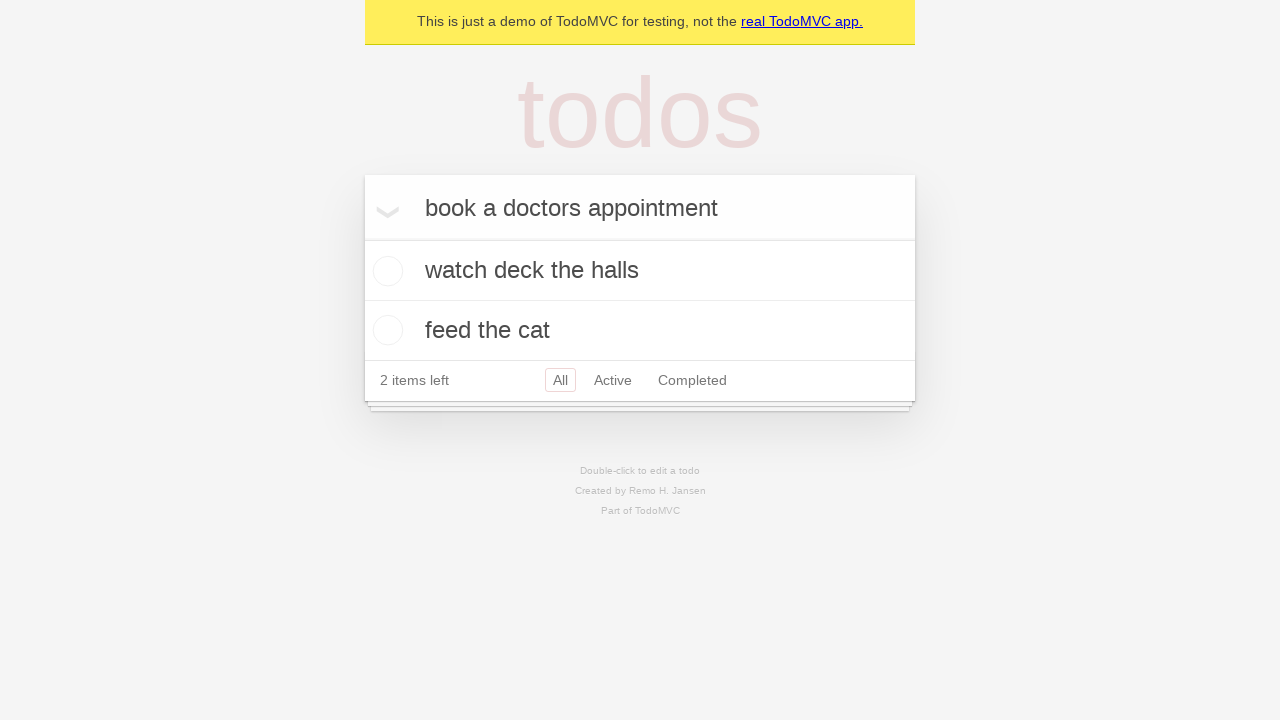

Pressed Enter to create todo 'book a doctors appointment' on internal:attr=[placeholder="What needs to be done?"i]
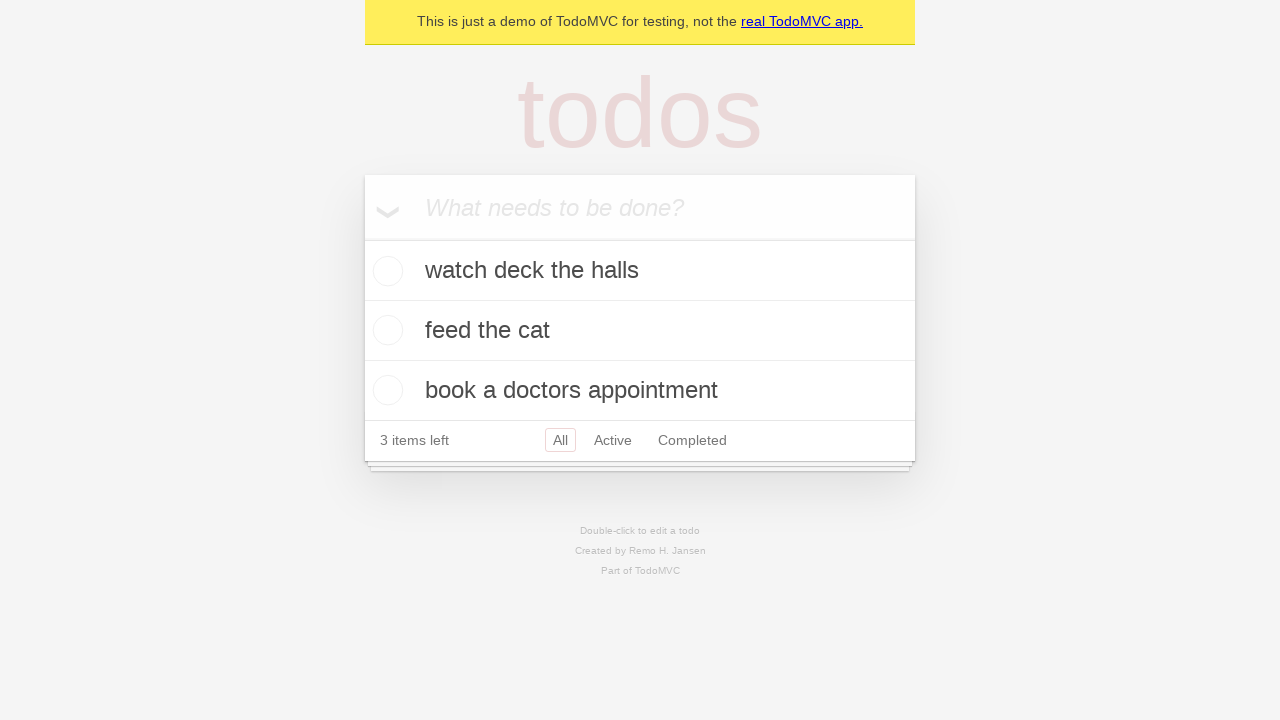

Waited for todo items to load
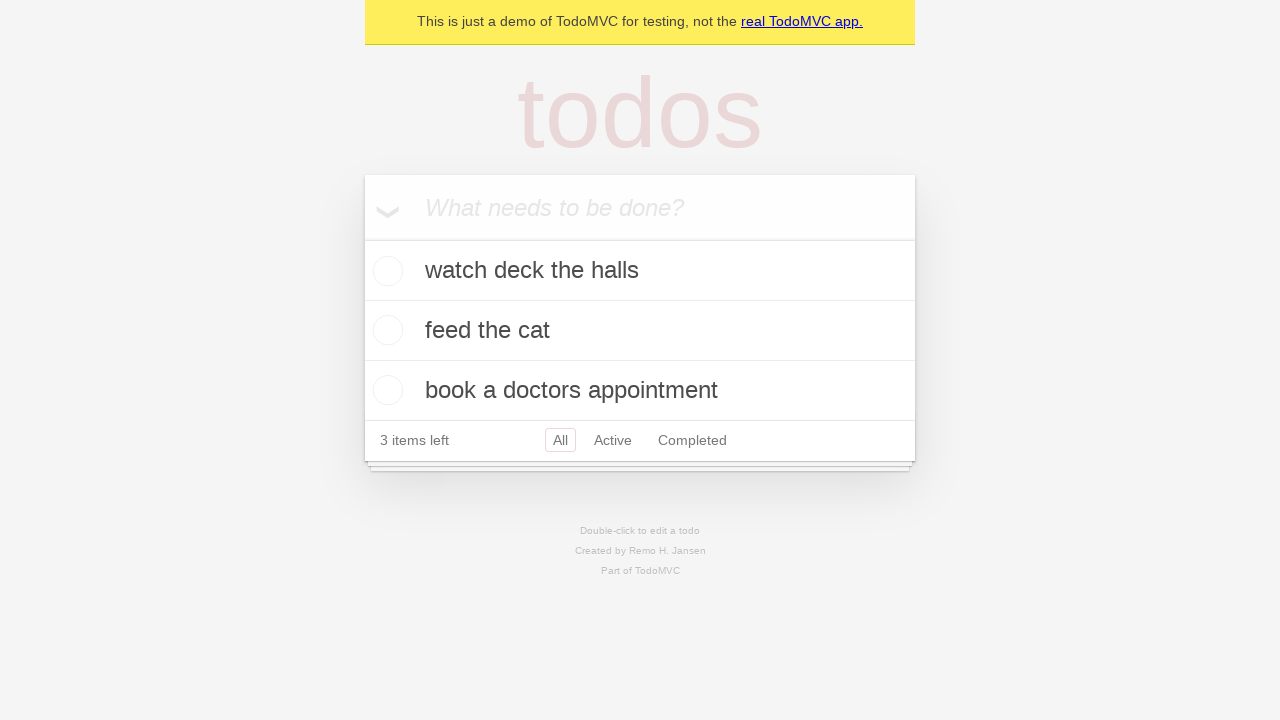

Checked the second todo item checkbox at (385, 330) on internal:testid=[data-testid="todo-item"s] >> nth=1 >> internal:role=checkbox
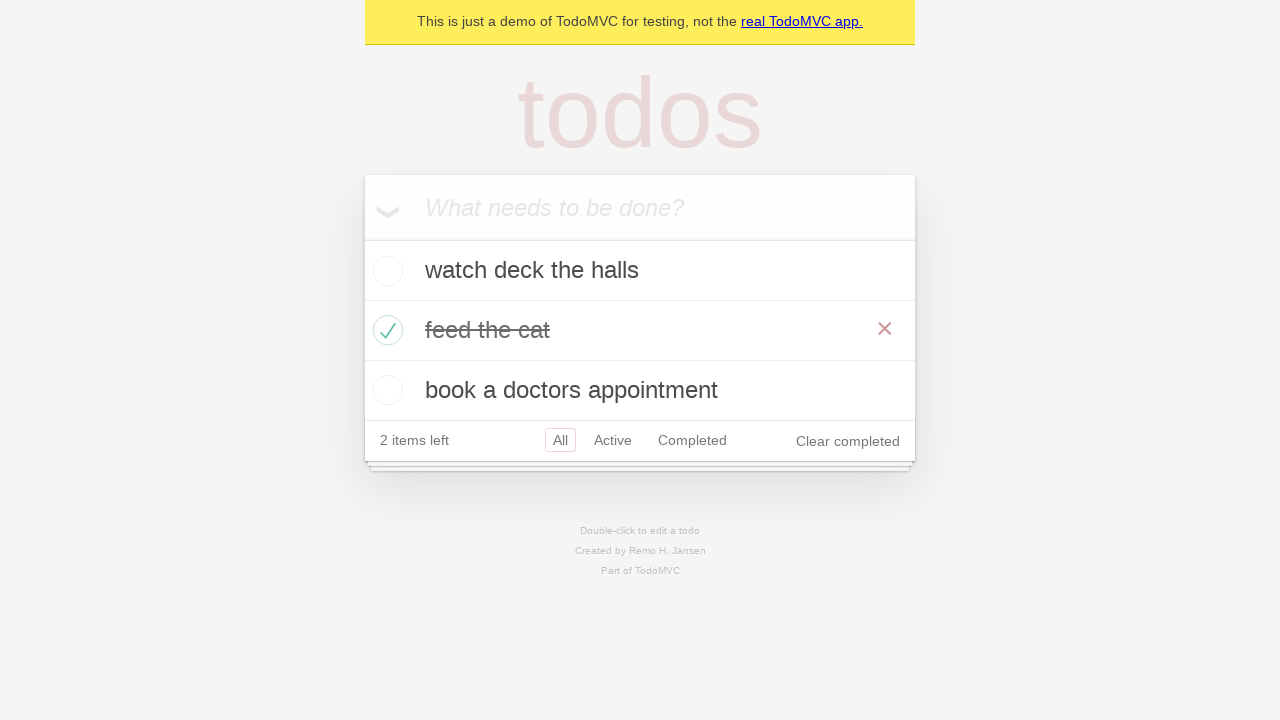

Clicked 'All' filter link at (560, 440) on internal:role=link[name="All"i]
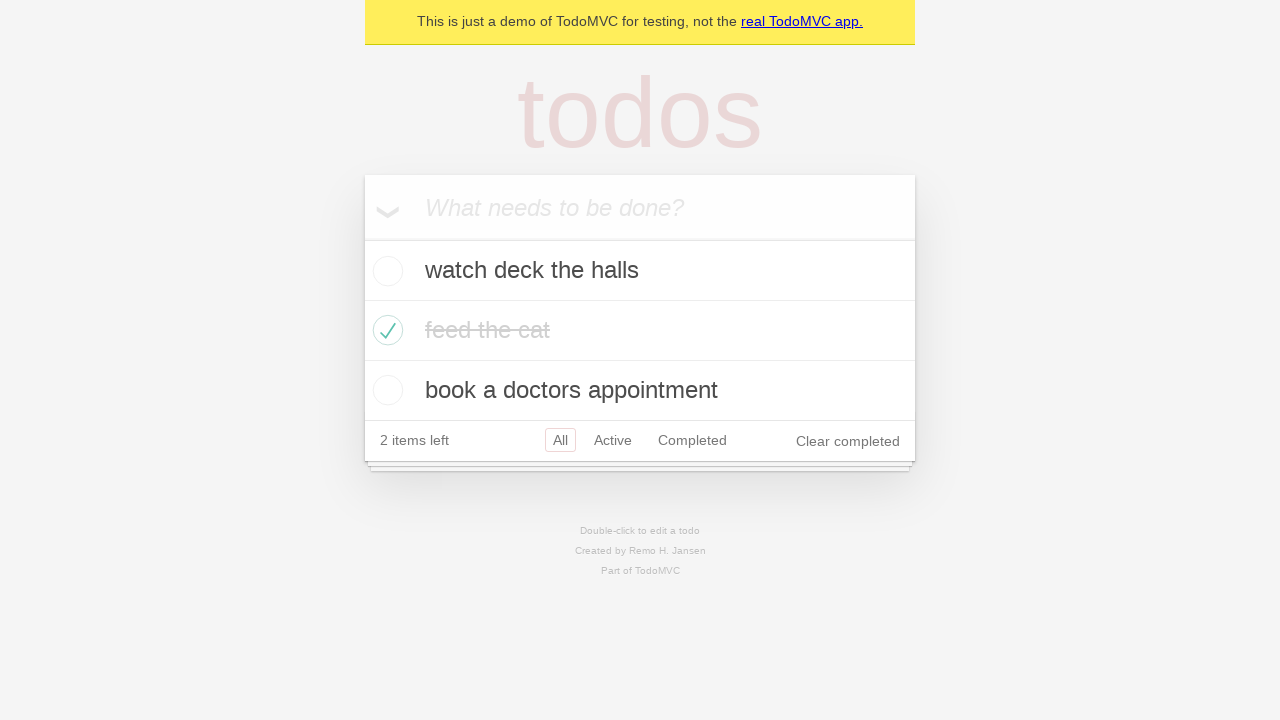

Clicked 'Active' filter link at (613, 440) on internal:role=link[name="Active"i]
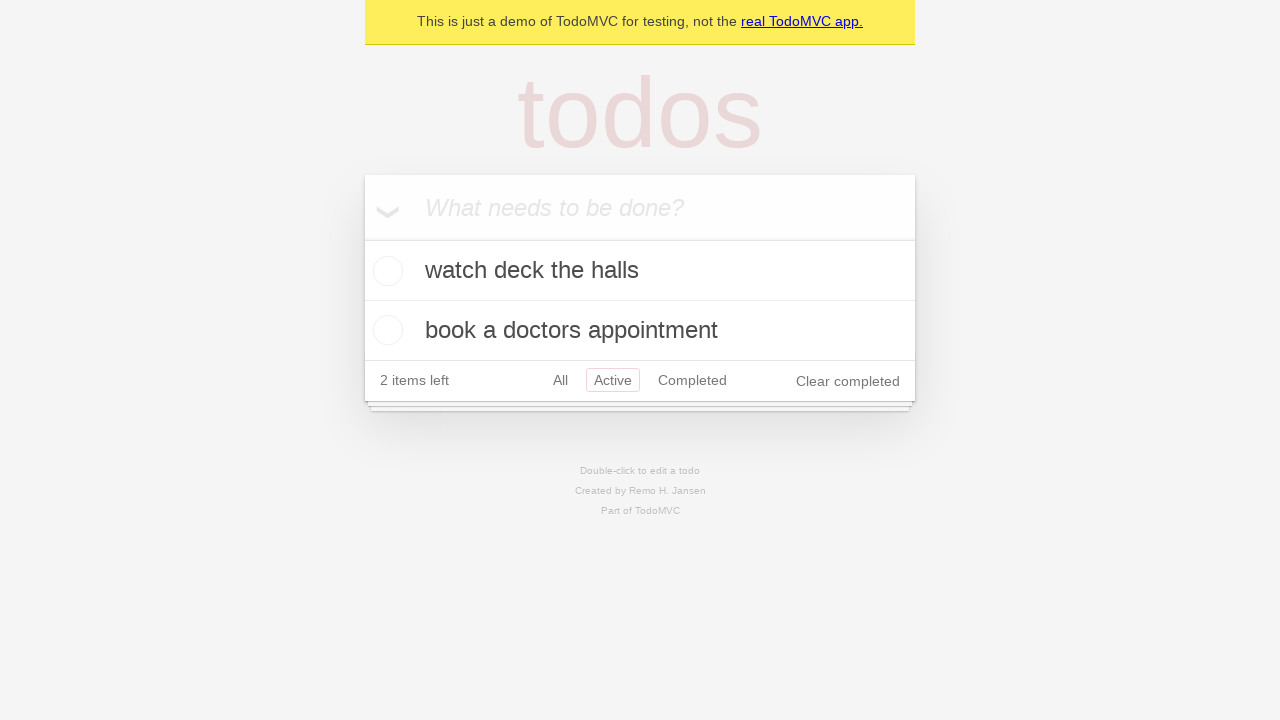

Clicked 'Completed' filter link at (692, 380) on internal:role=link[name="Completed"i]
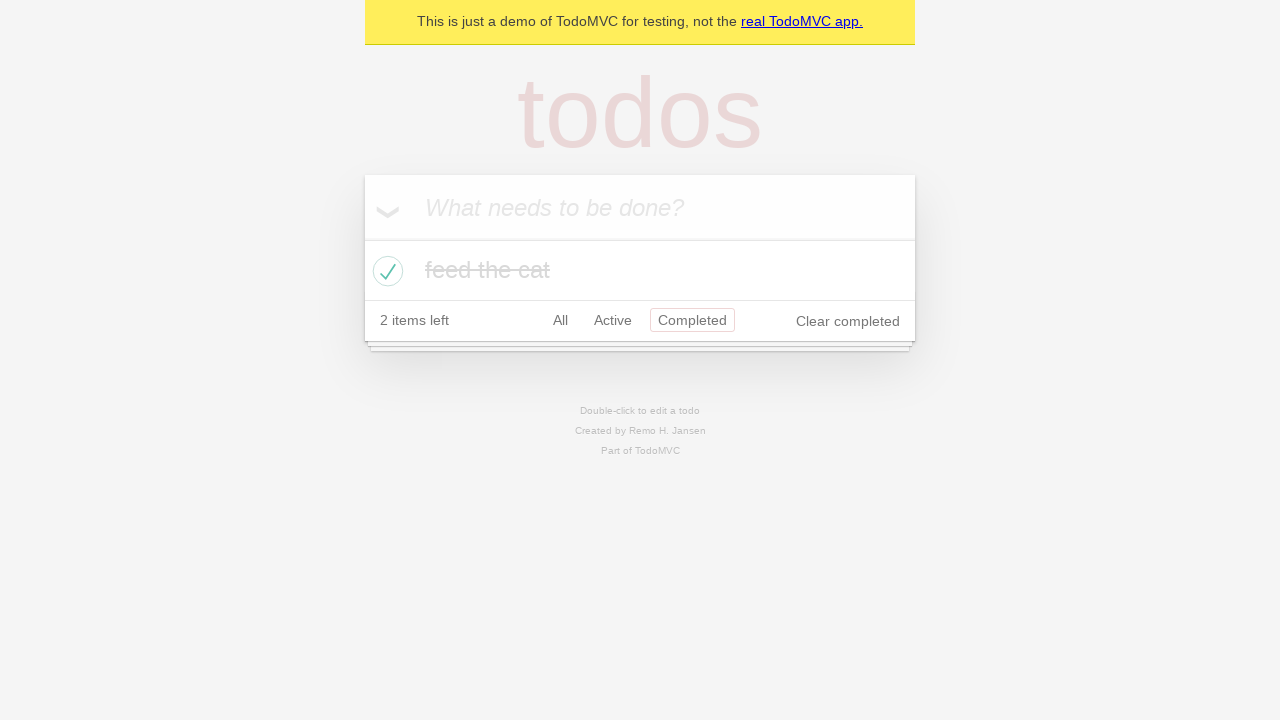

Navigated back in browser history (from Completed to Active)
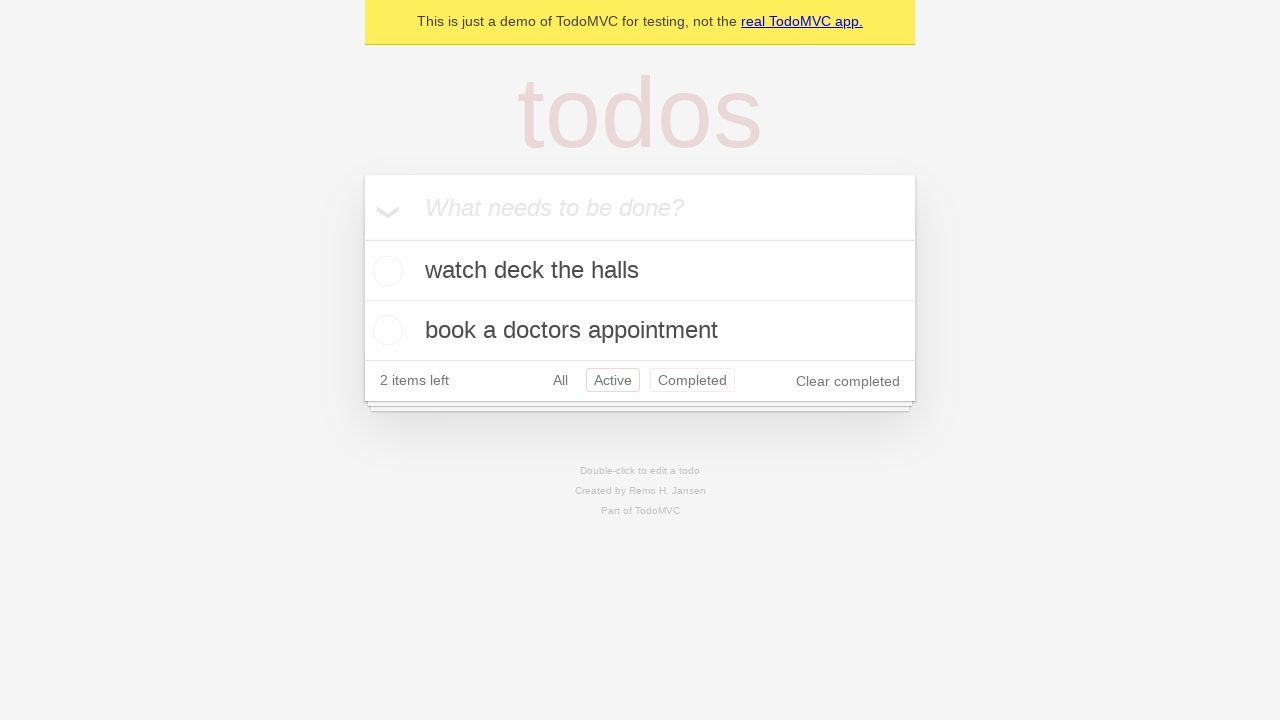

Navigated back in browser history (from Active to All)
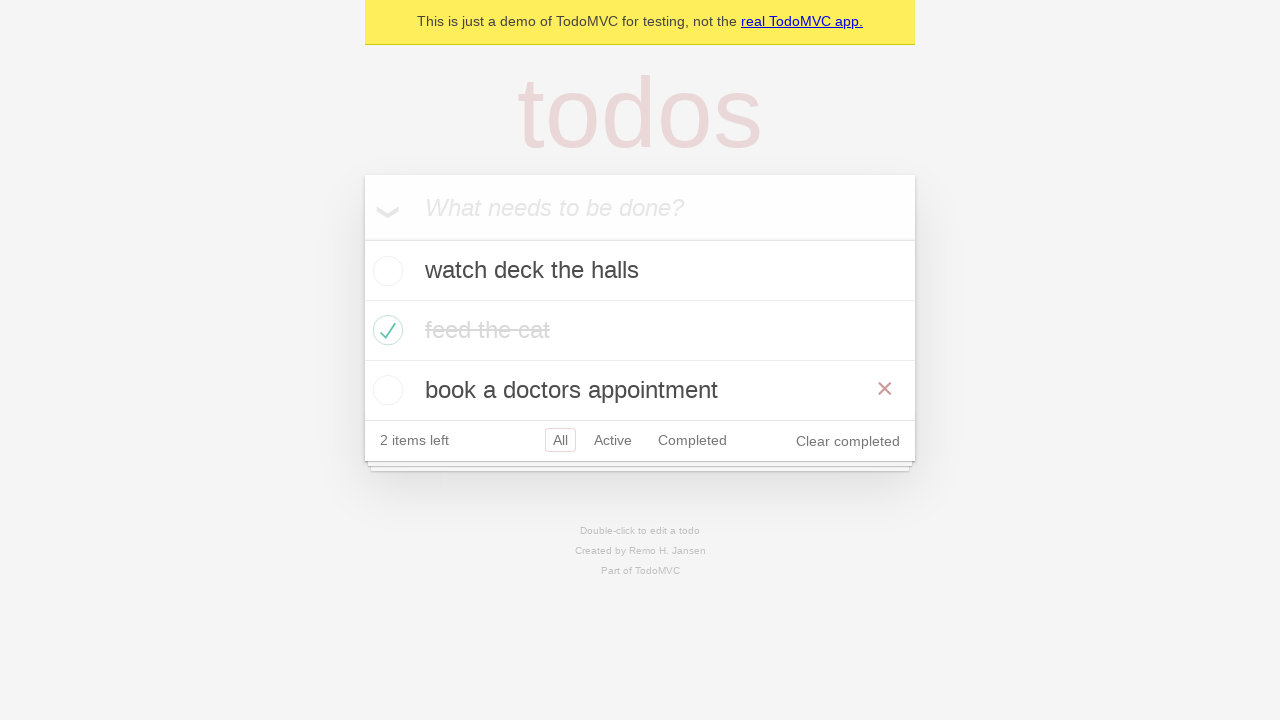

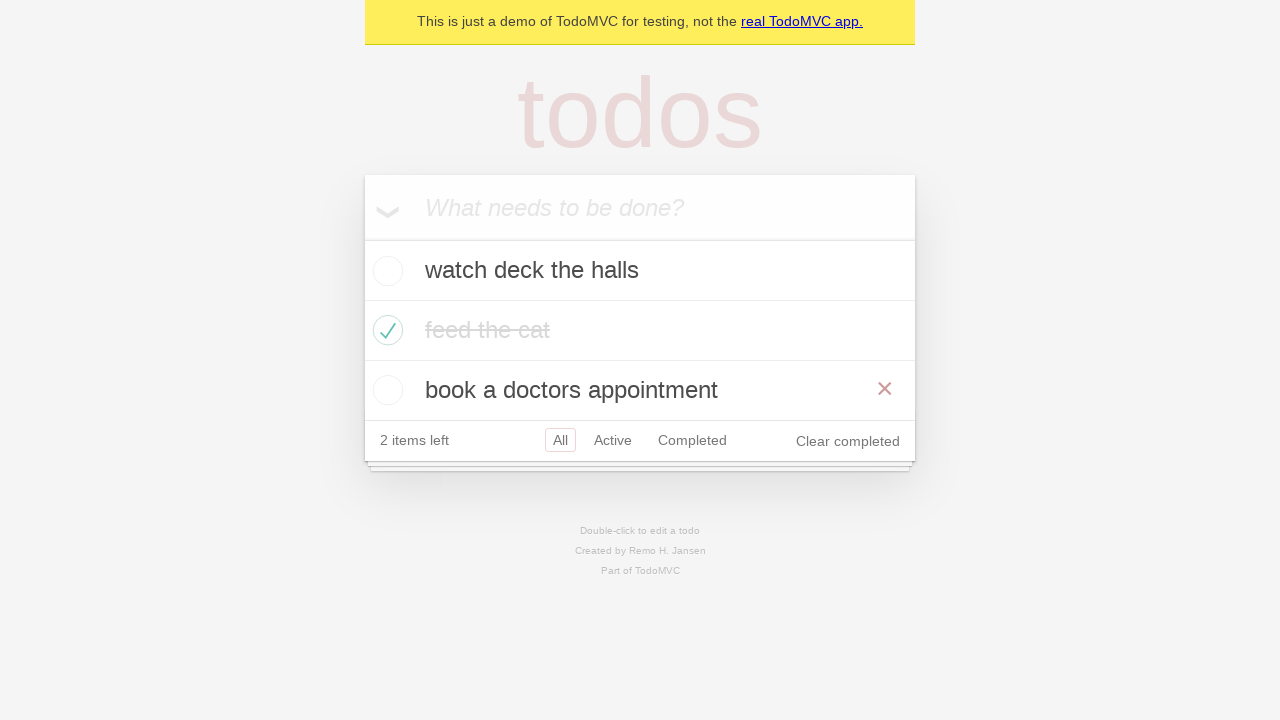